Checks a Roger Waters concert ticket sales page to verify whether tickets are available or still showing "coming soon" status by looking for specific text on the page.

Starting URL: https://www.eticket.cr/masinformacion.aspx?idevento=8146

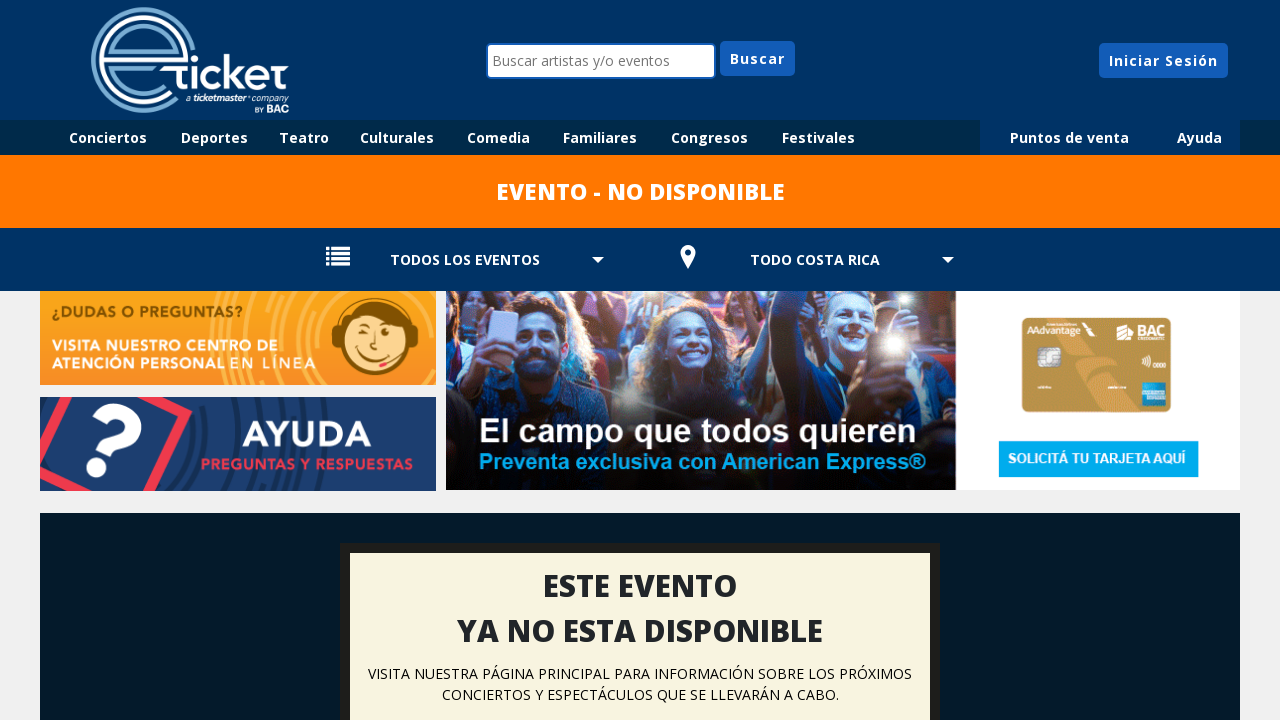

Navigated to Roger Waters concert ticket sales page
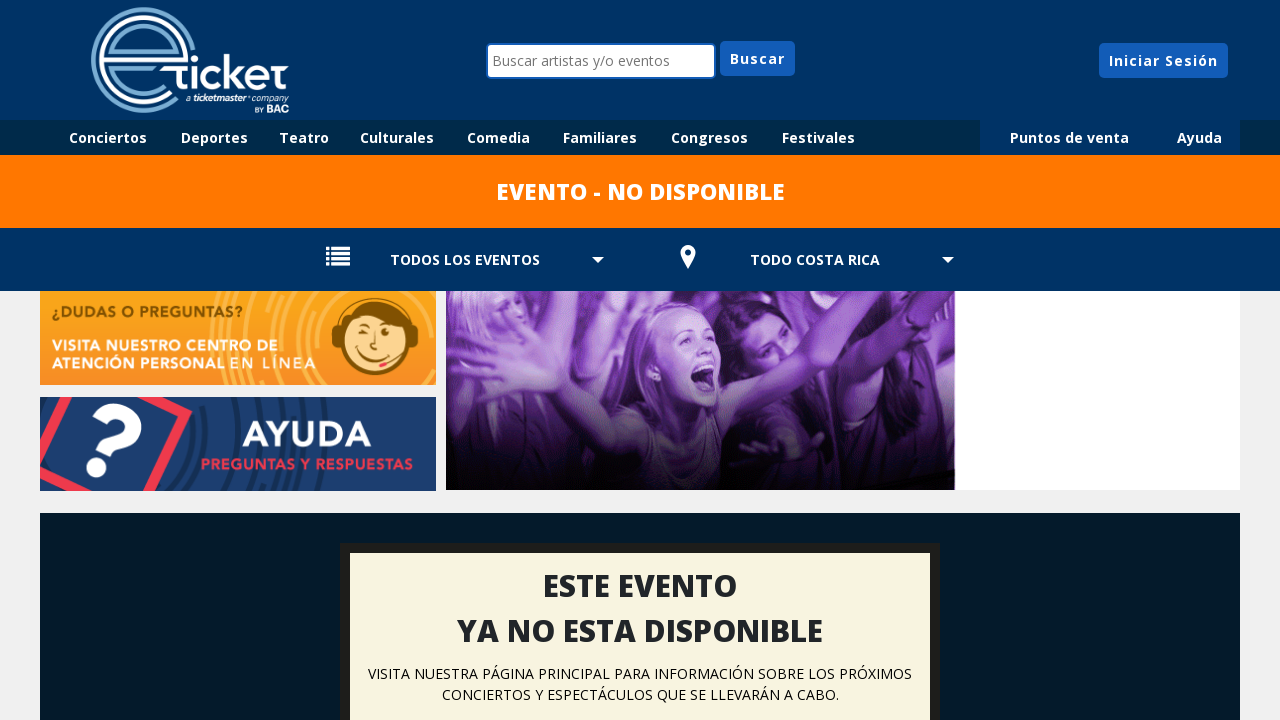

Checked visibility of 'PROXIMAMENTE A LA VENTA' (Coming Soon) text
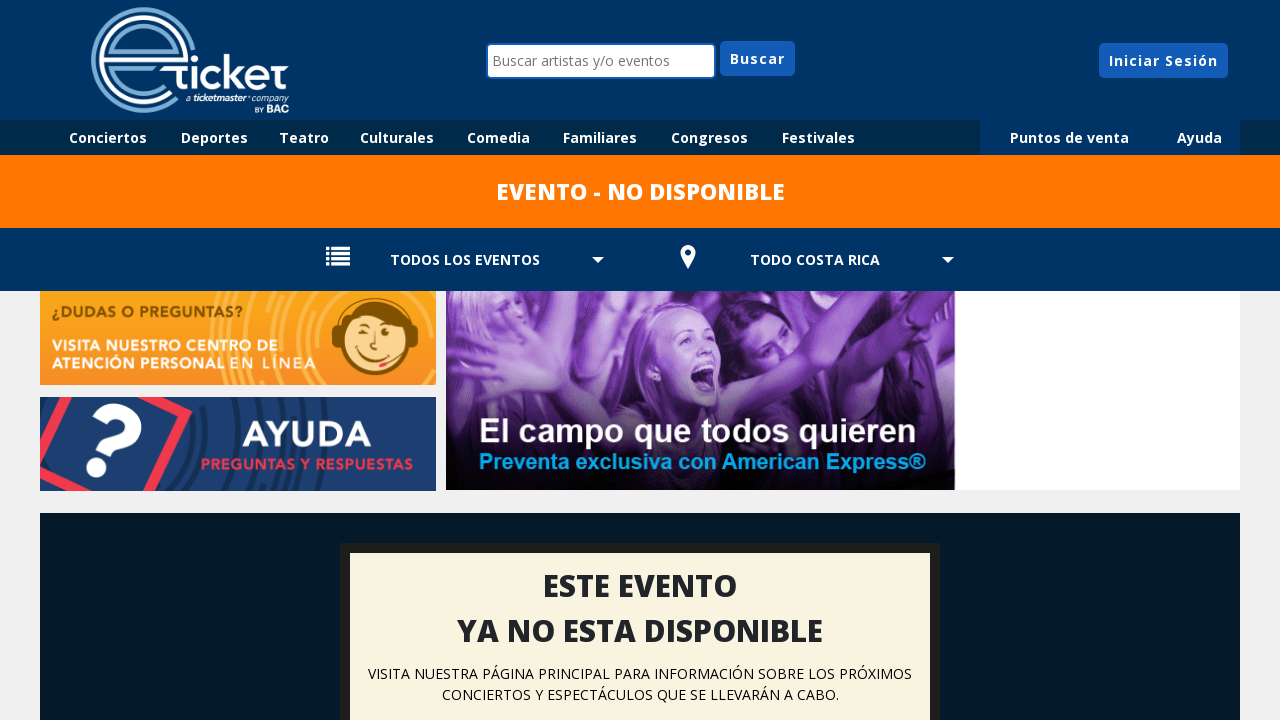

Logged ticket availability status: Coming Soon=False
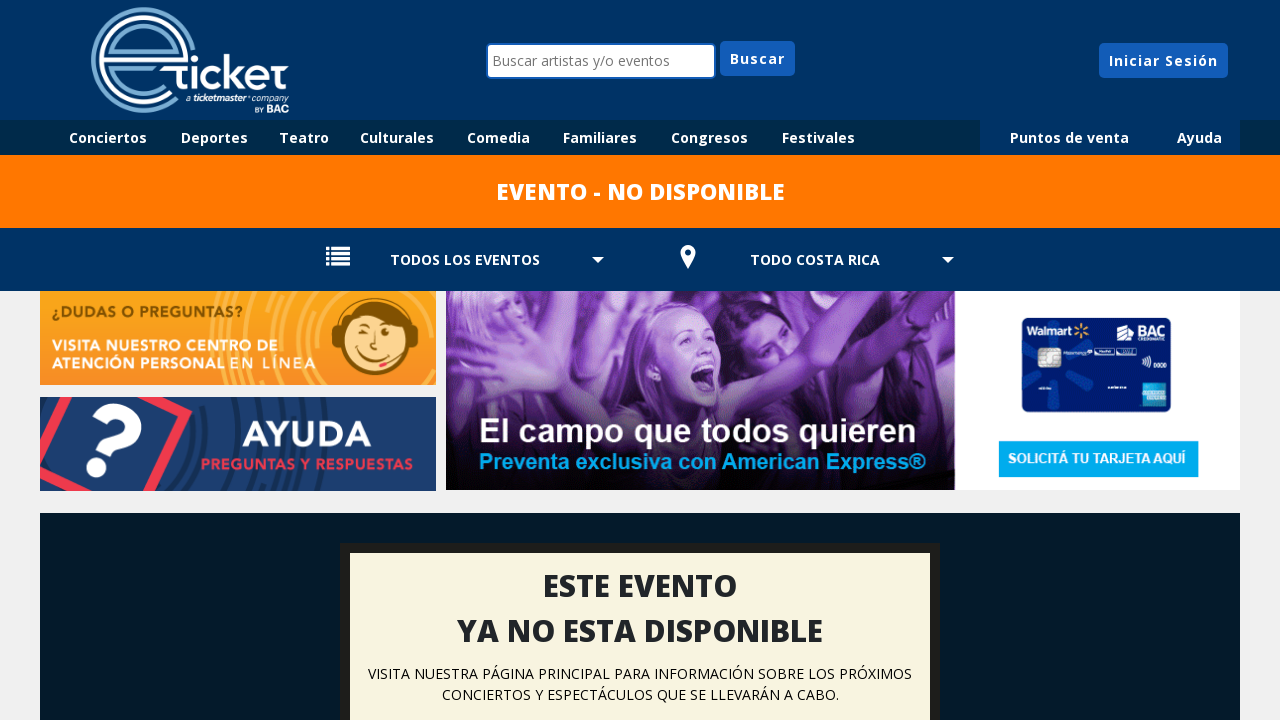

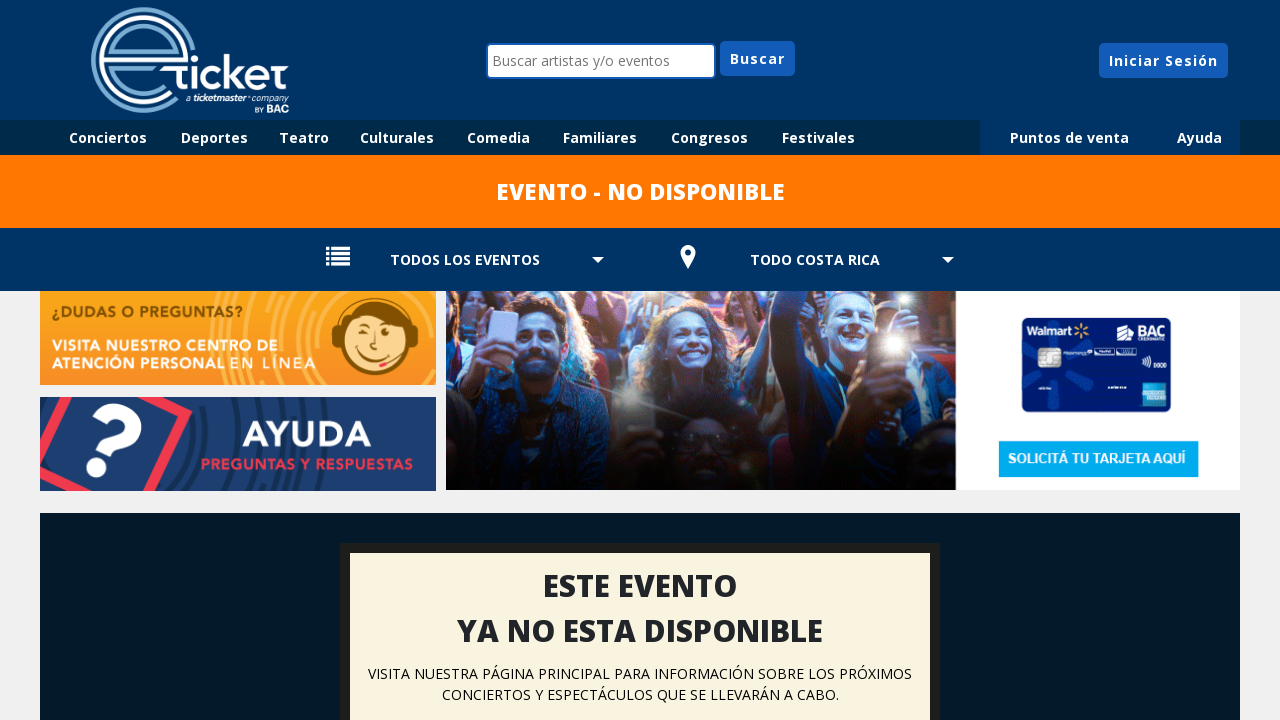